Performs a vertical scroll down the page by 1000 pixels

Starting URL: http://www.bizrate.com

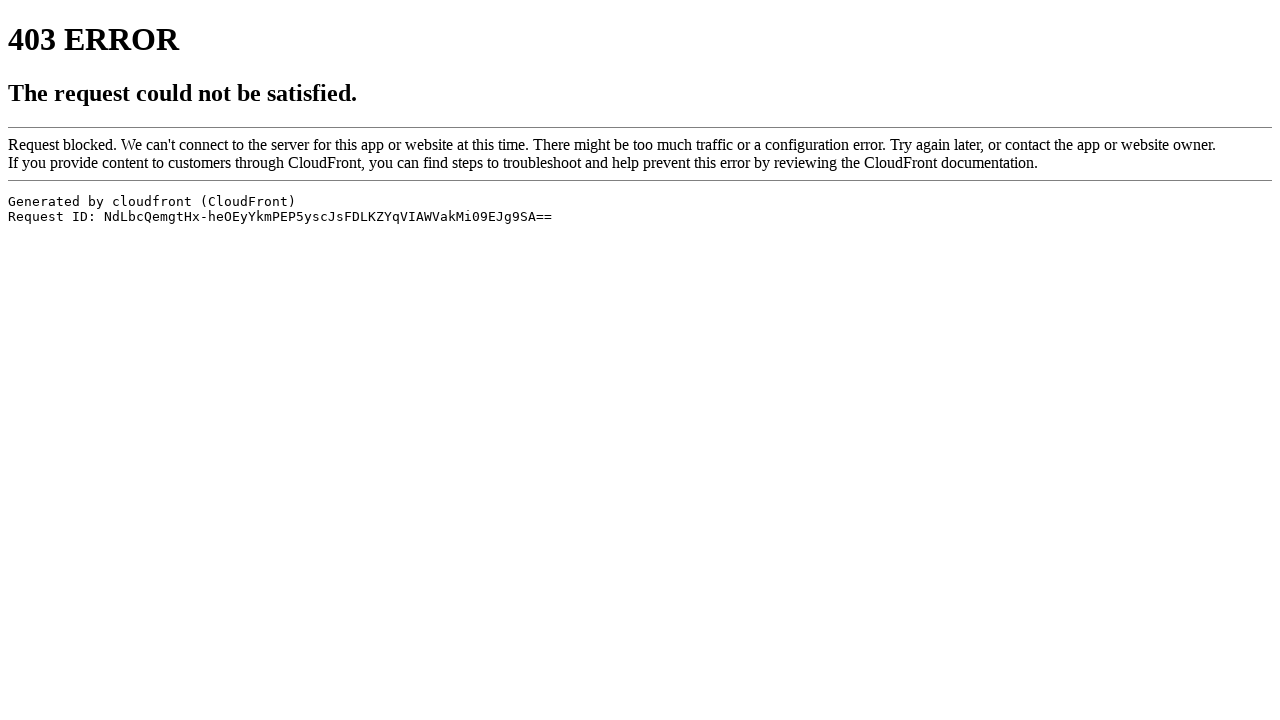

Navigated to http://www.bizrate.com
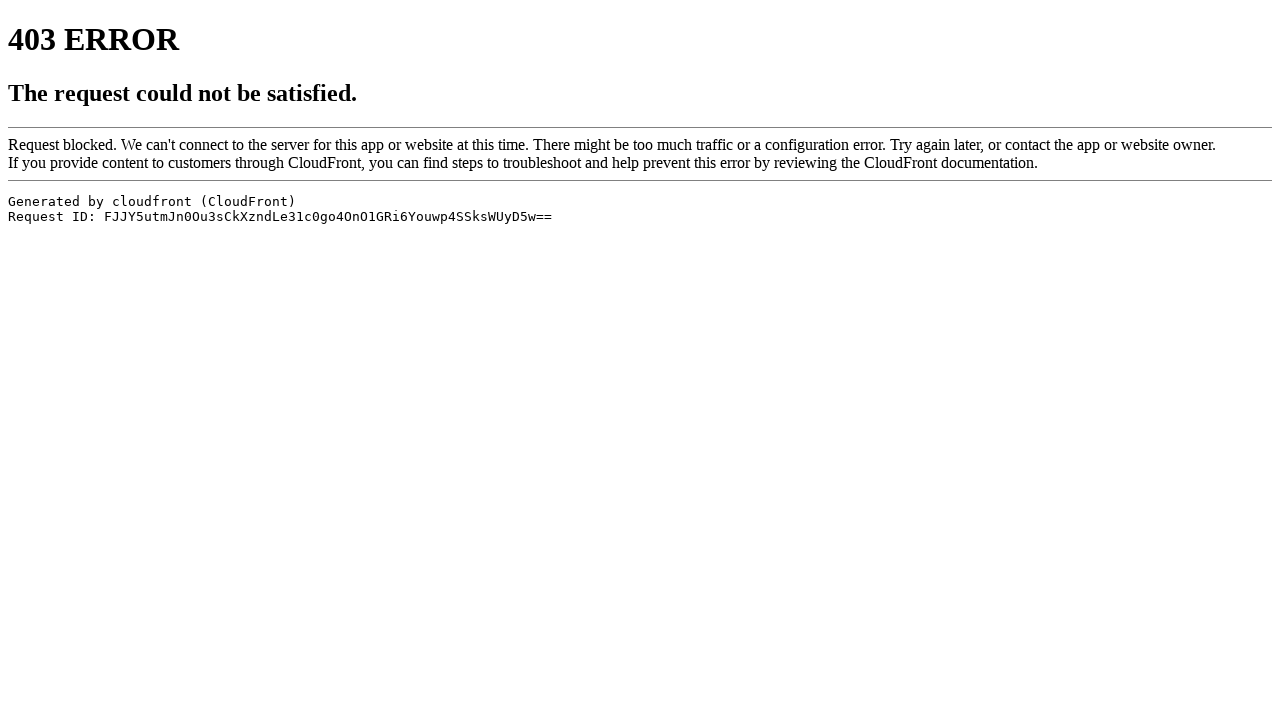

Scrolled down the page by 1000 pixels
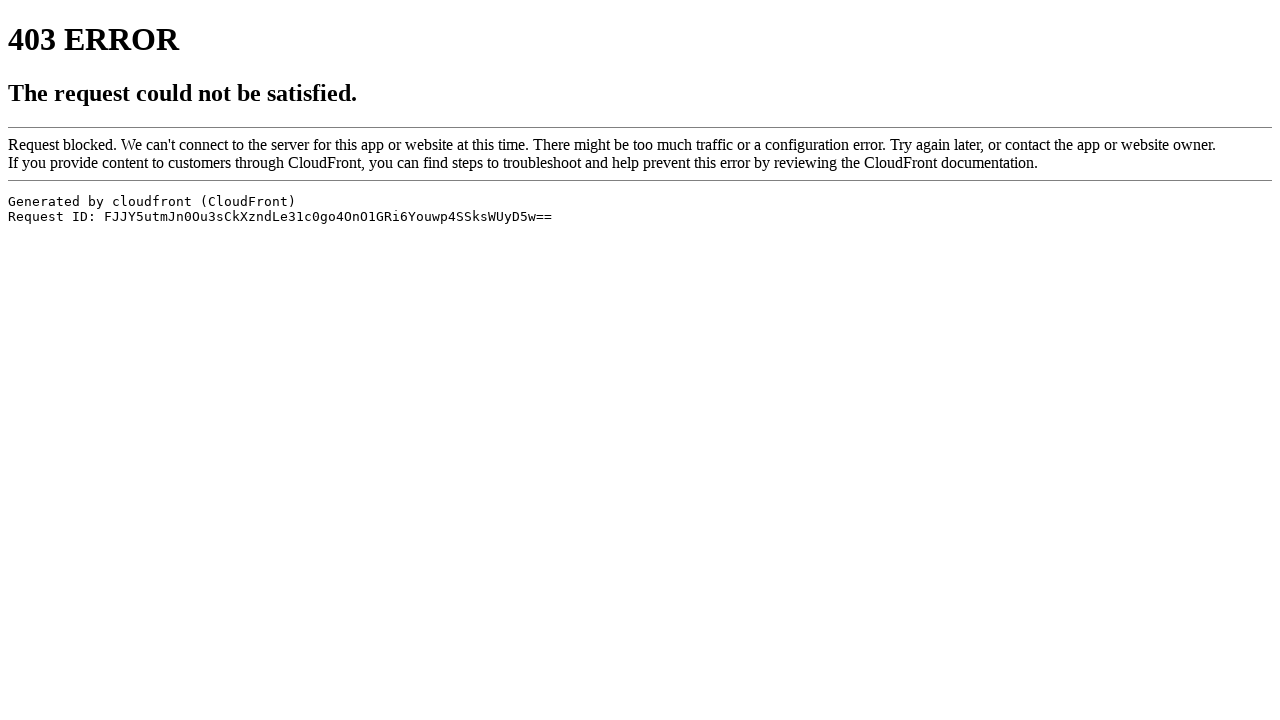

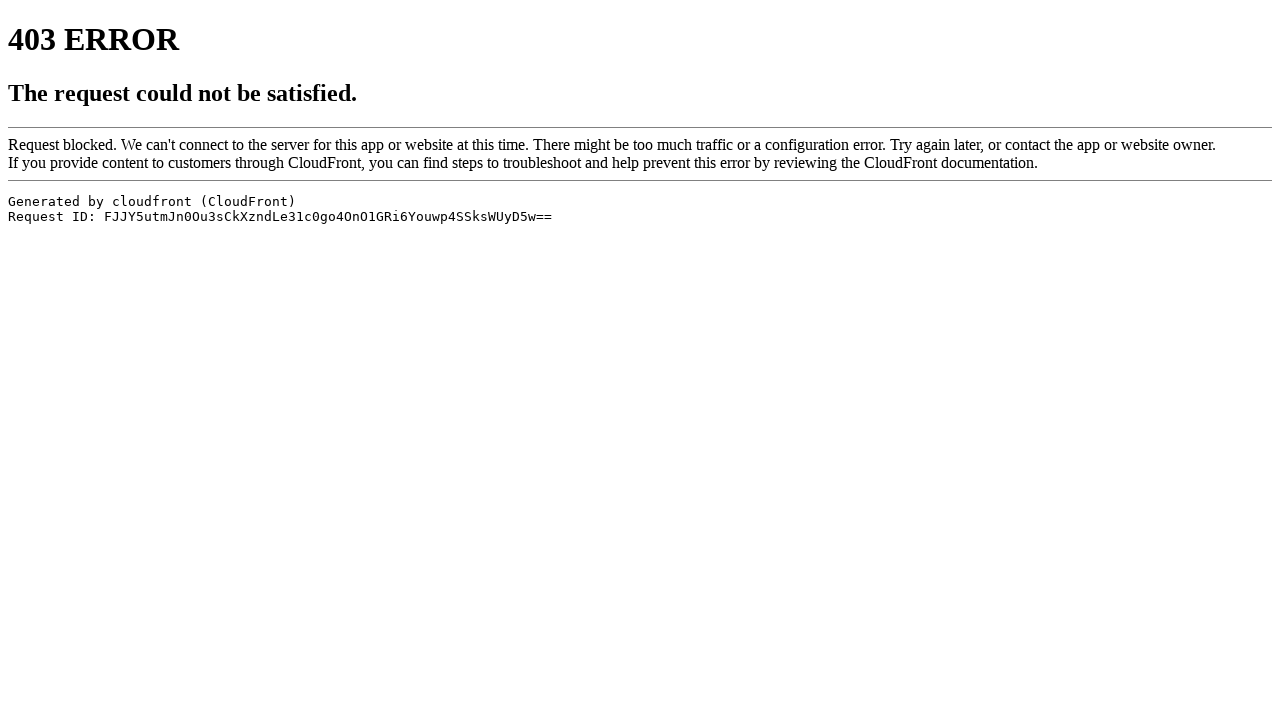